Tests scrolling functionality and table data validation by scrolling to a table, scrolling within the table, extracting values from the 4th column, and verifying the sum matches the displayed total

Starting URL: https://rahulshettyacademy.com/AutomationPractice/

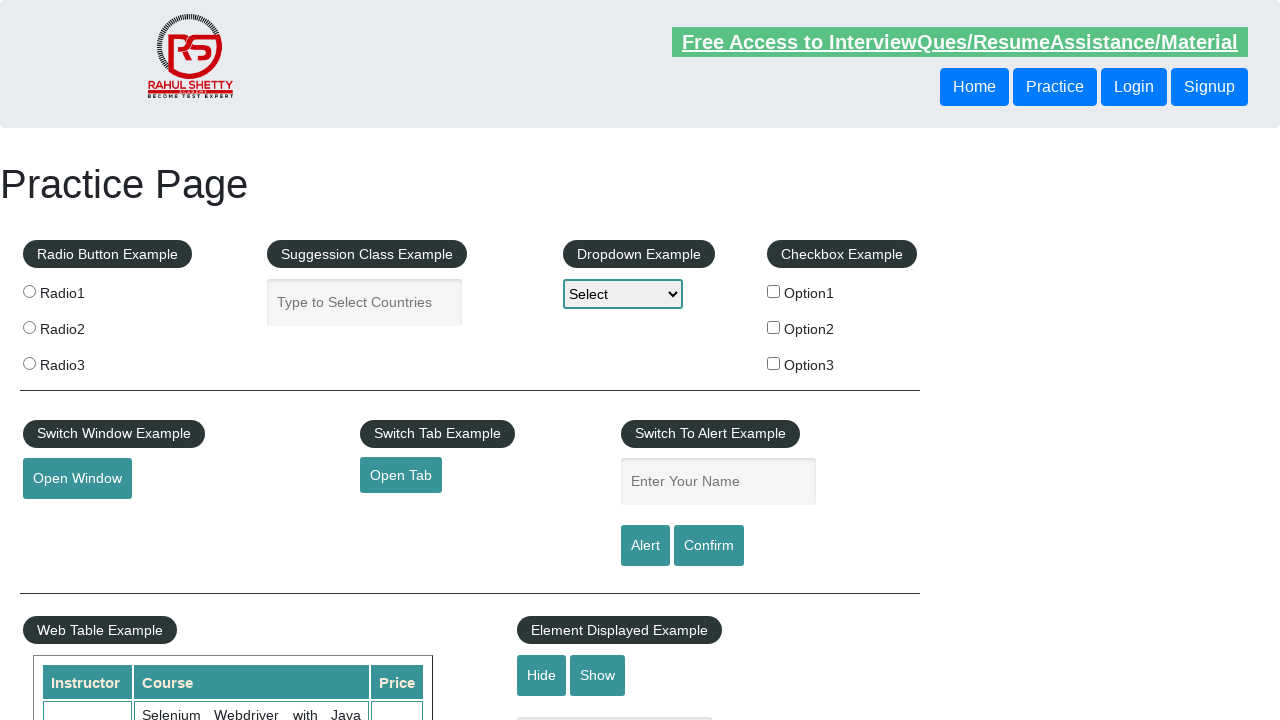

Scrolled down 550 pixels to view the table
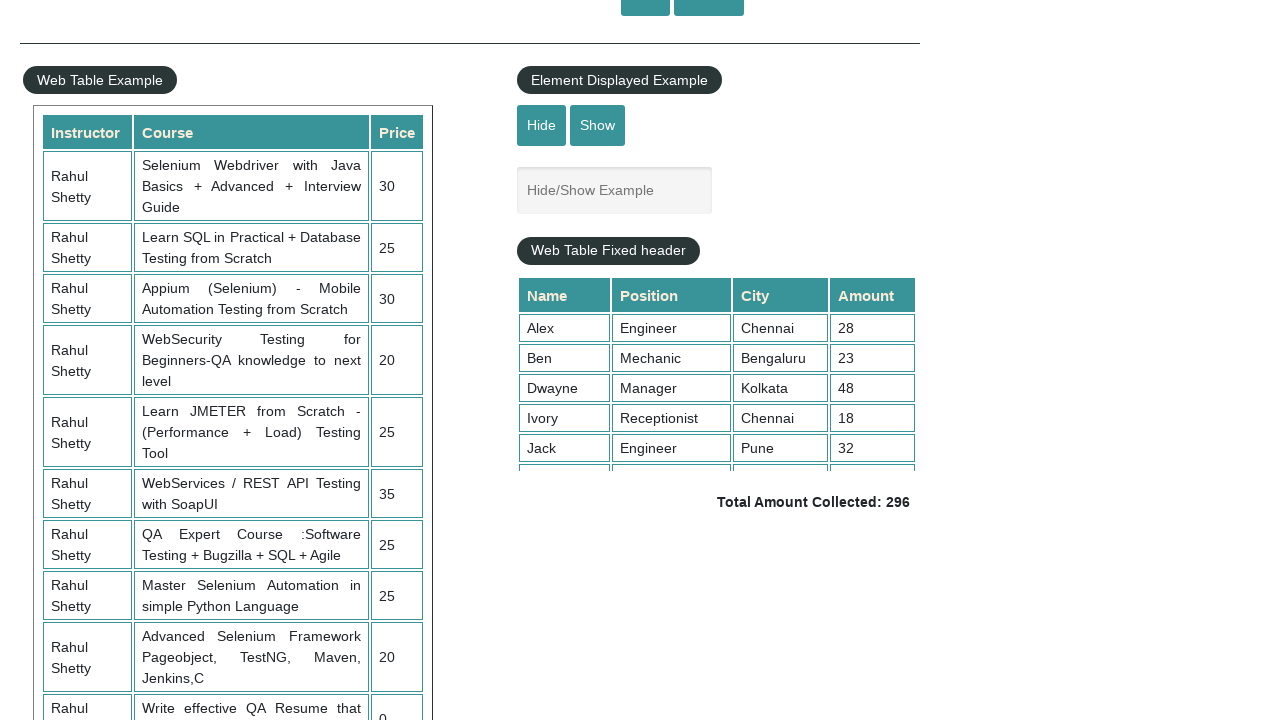

Table with class 'tableFixHead' is now visible
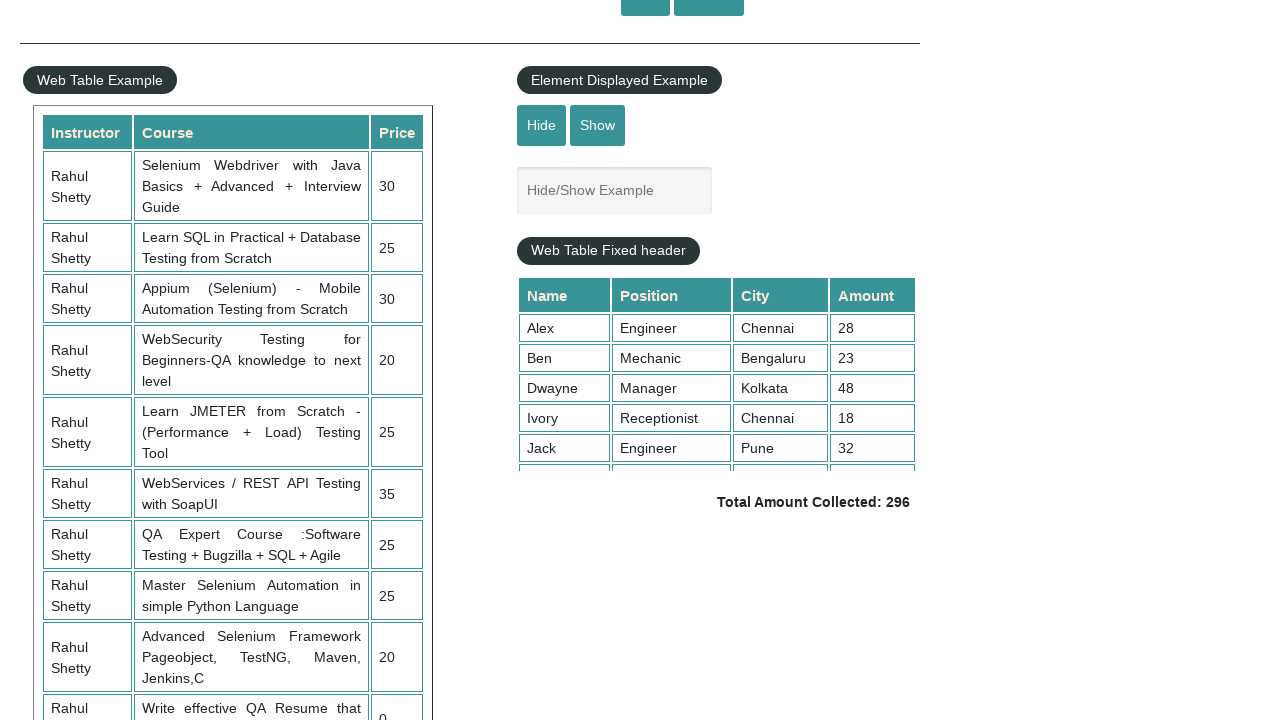

Scrolled within the table's internal scroll area to position 5000
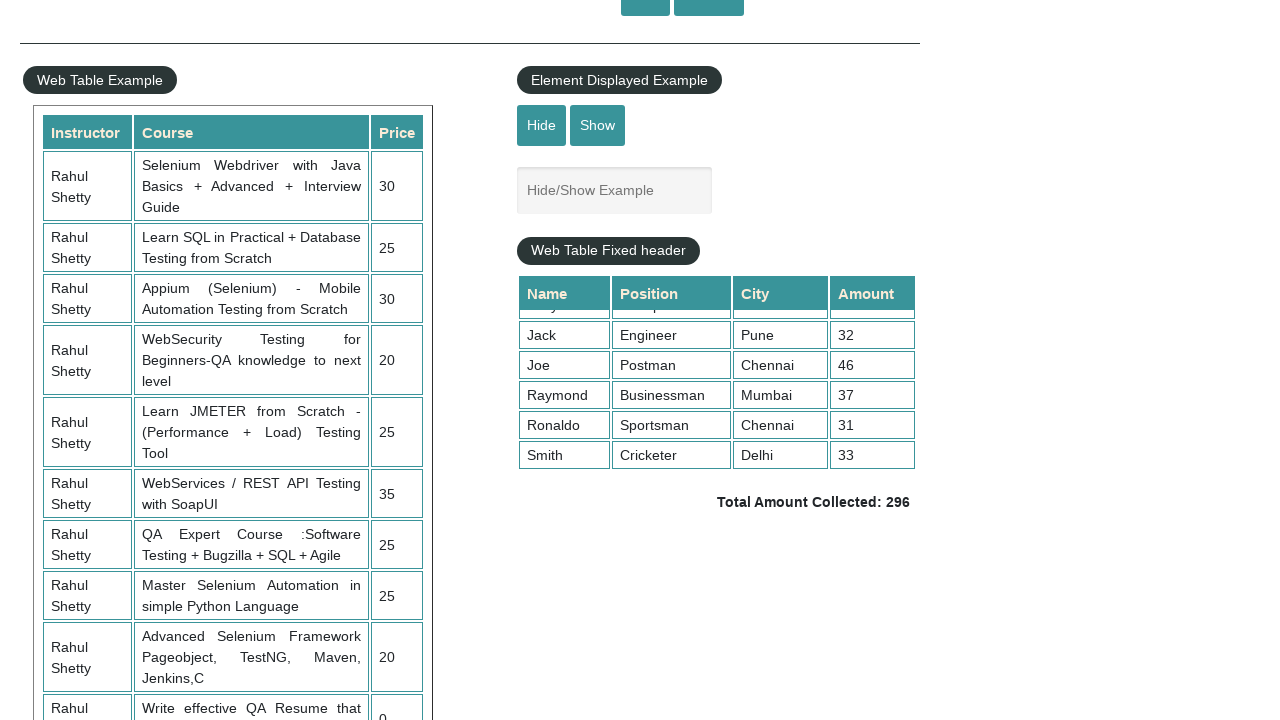

Extracted all values from the 4th column of the table (9 rows)
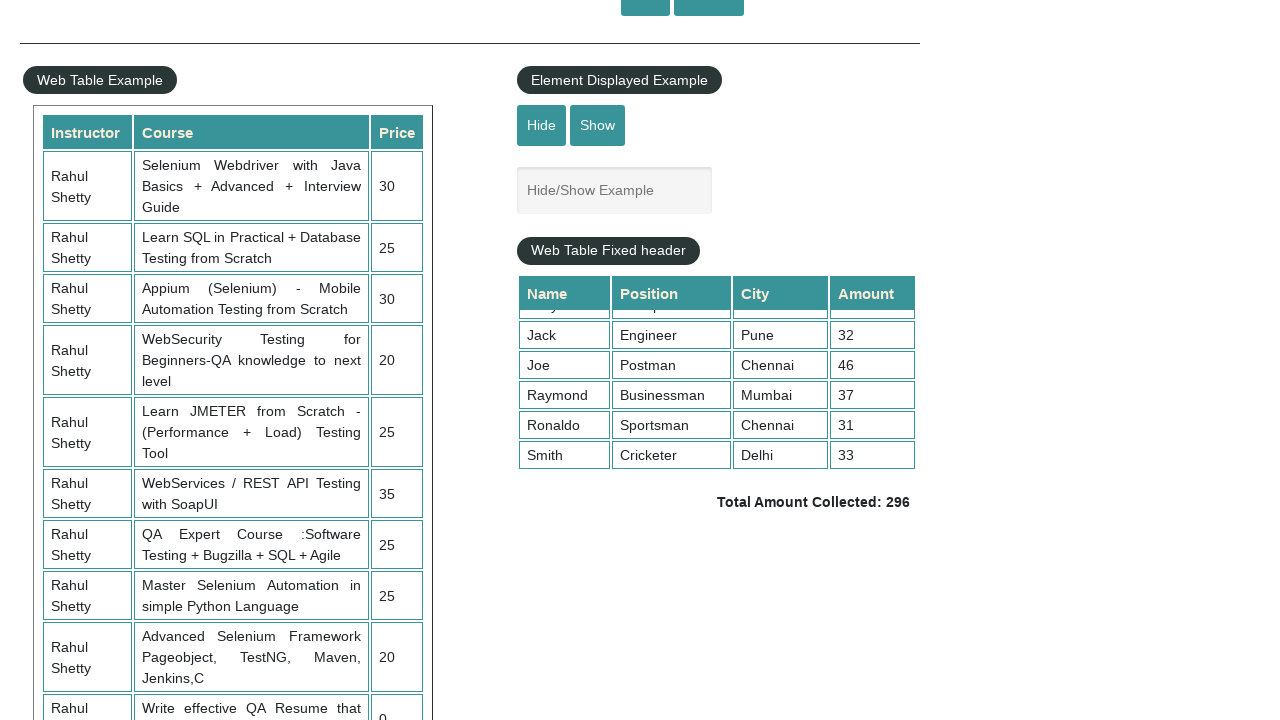

Calculated sum of all 4th column values: 296
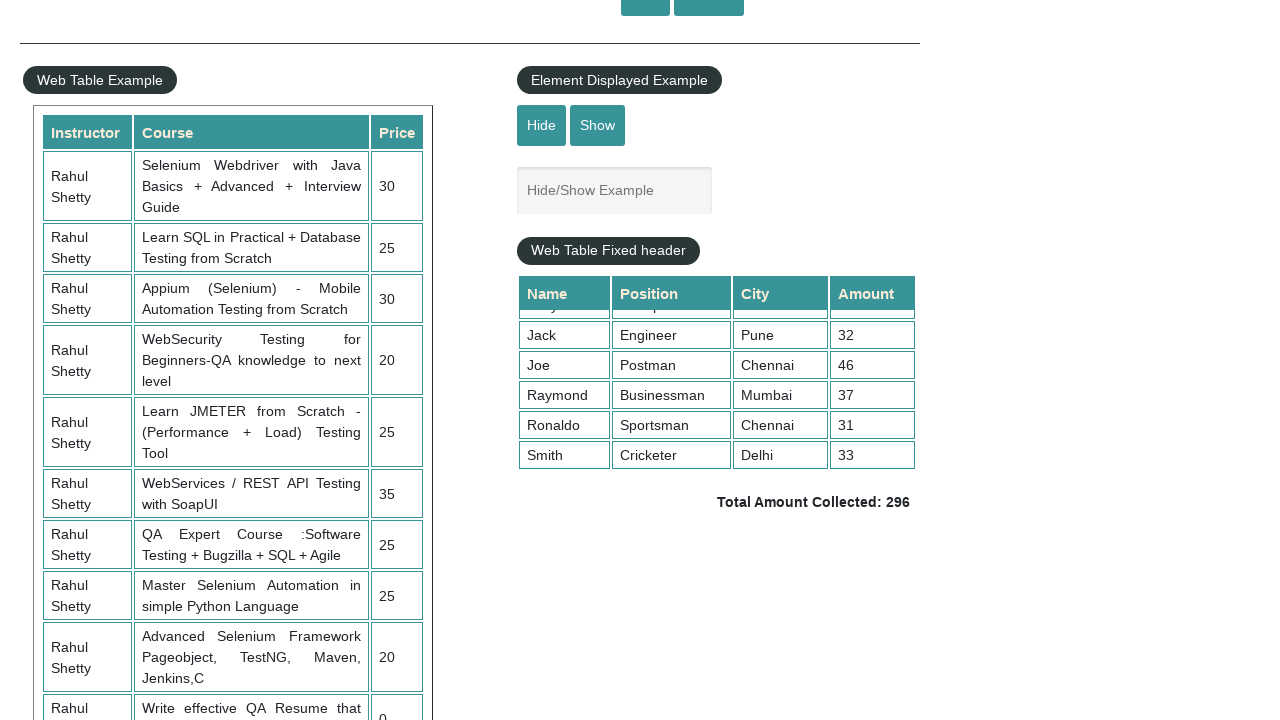

Retrieved displayed total amount text: ' Total Amount Collected: 296 '
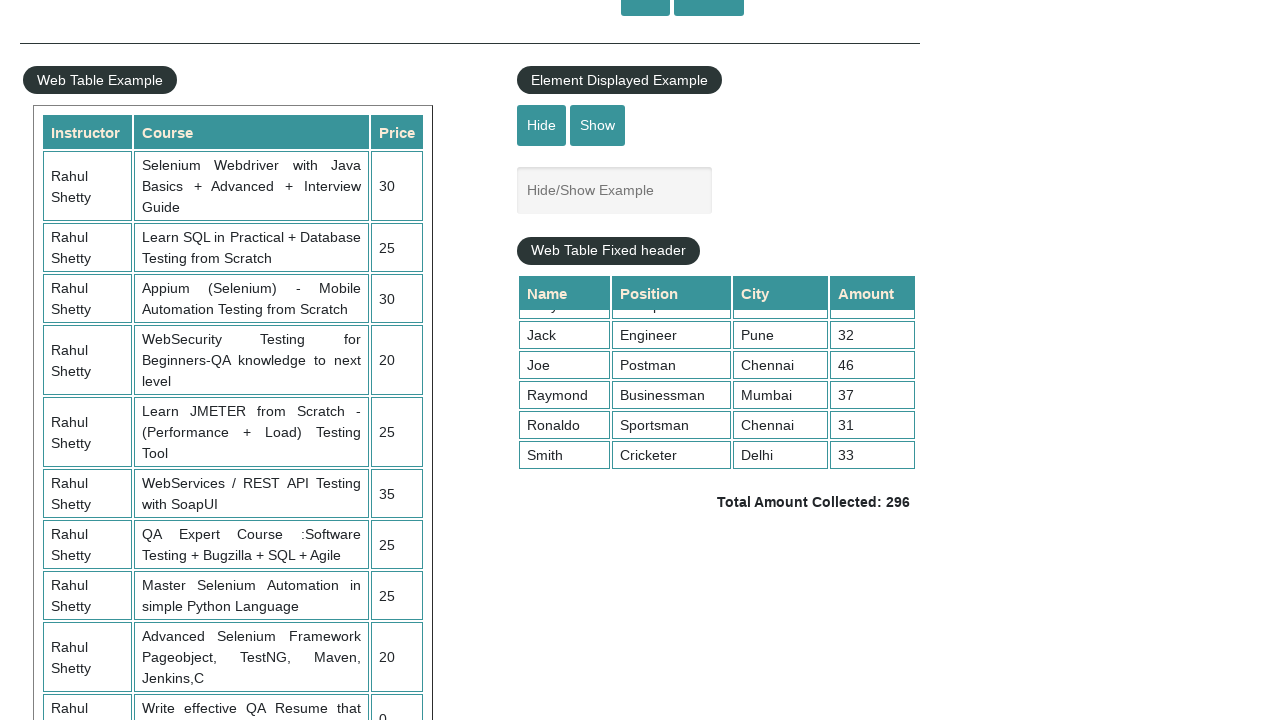

Parsed displayed total value: 296
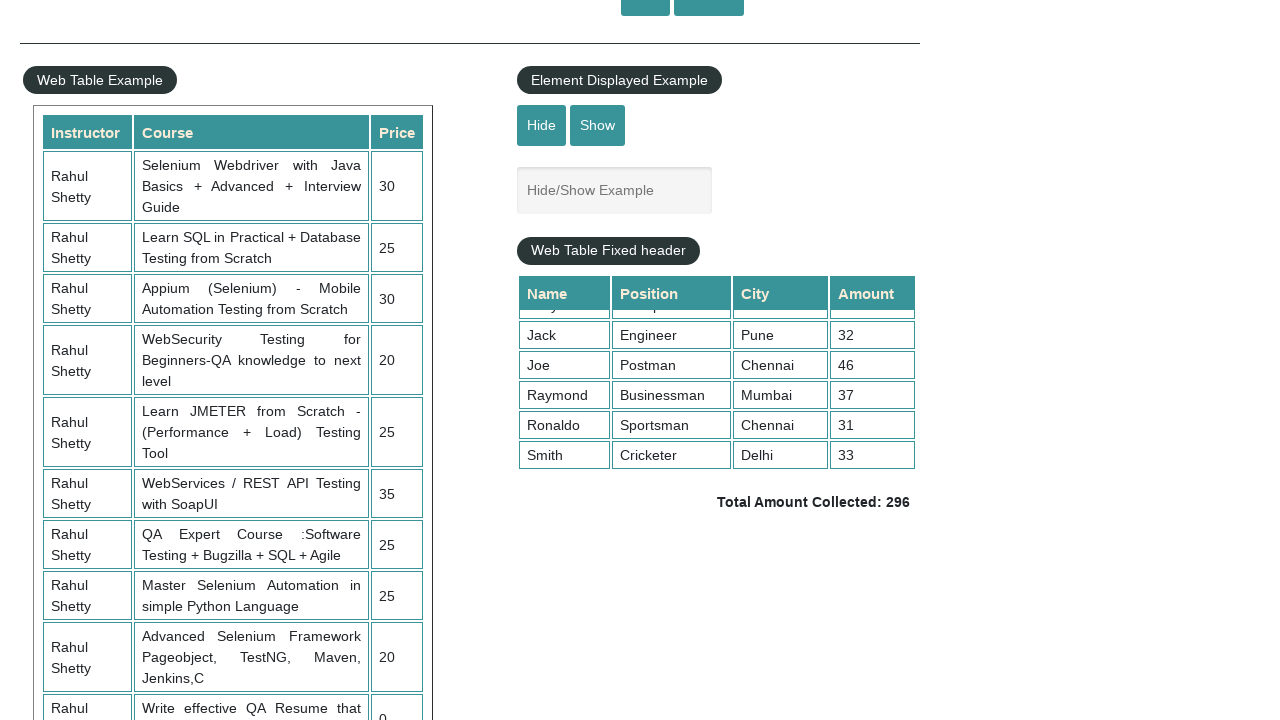

Verified that calculated sum (296) matches displayed total (296)
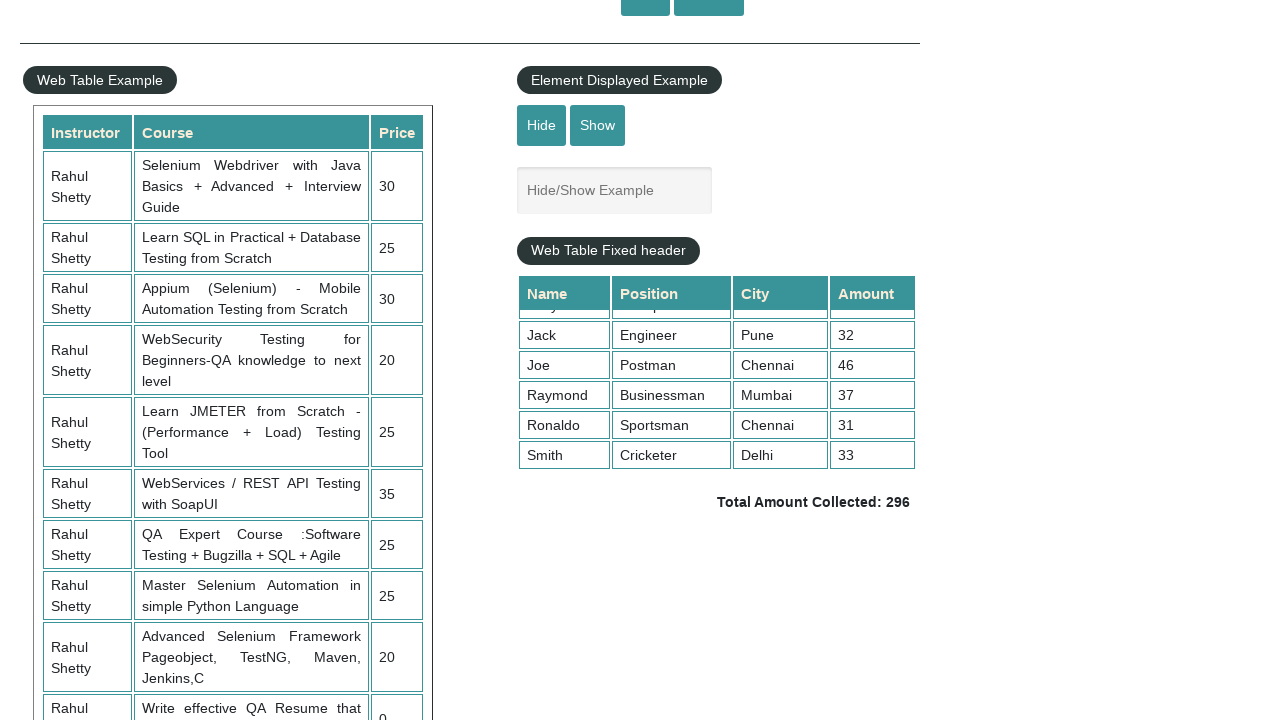

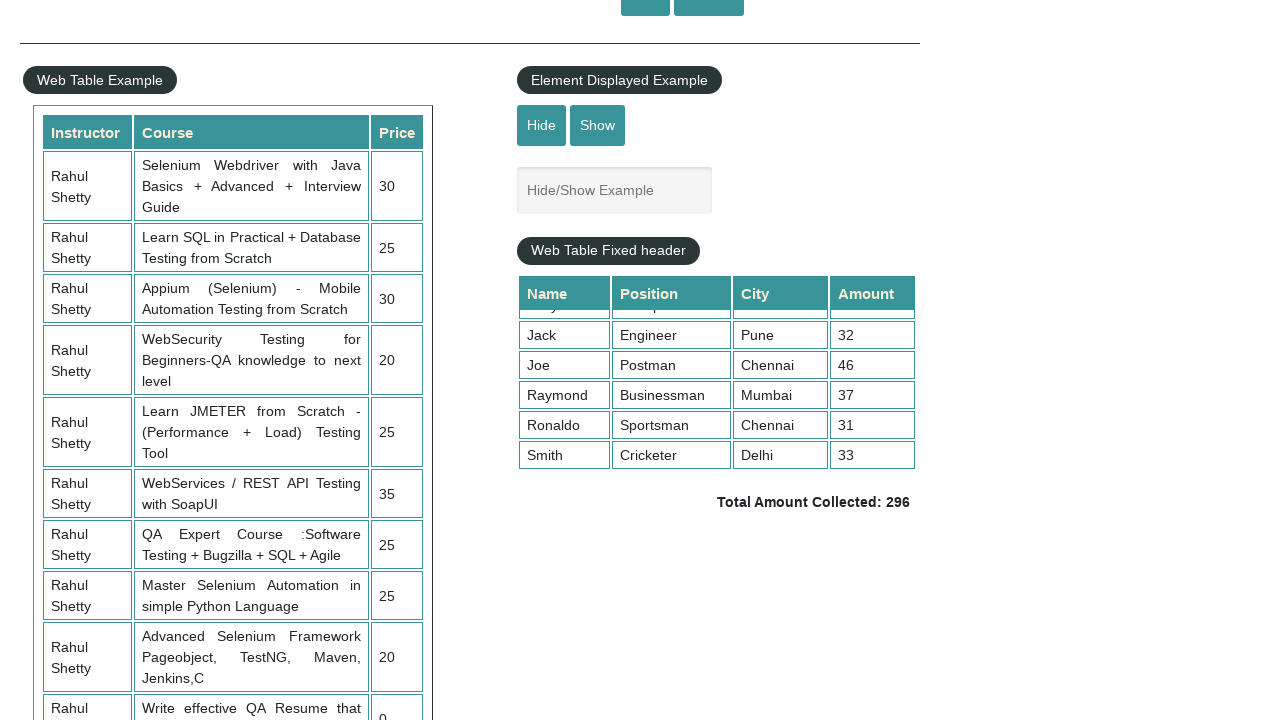